Tests checkbox functionality by navigating to an HTML checkboxes tutorial page and clicking all sports-related checkboxes to select them

Starting URL: http://www.tizag.com/htmlT/htmlcheckboxes.php

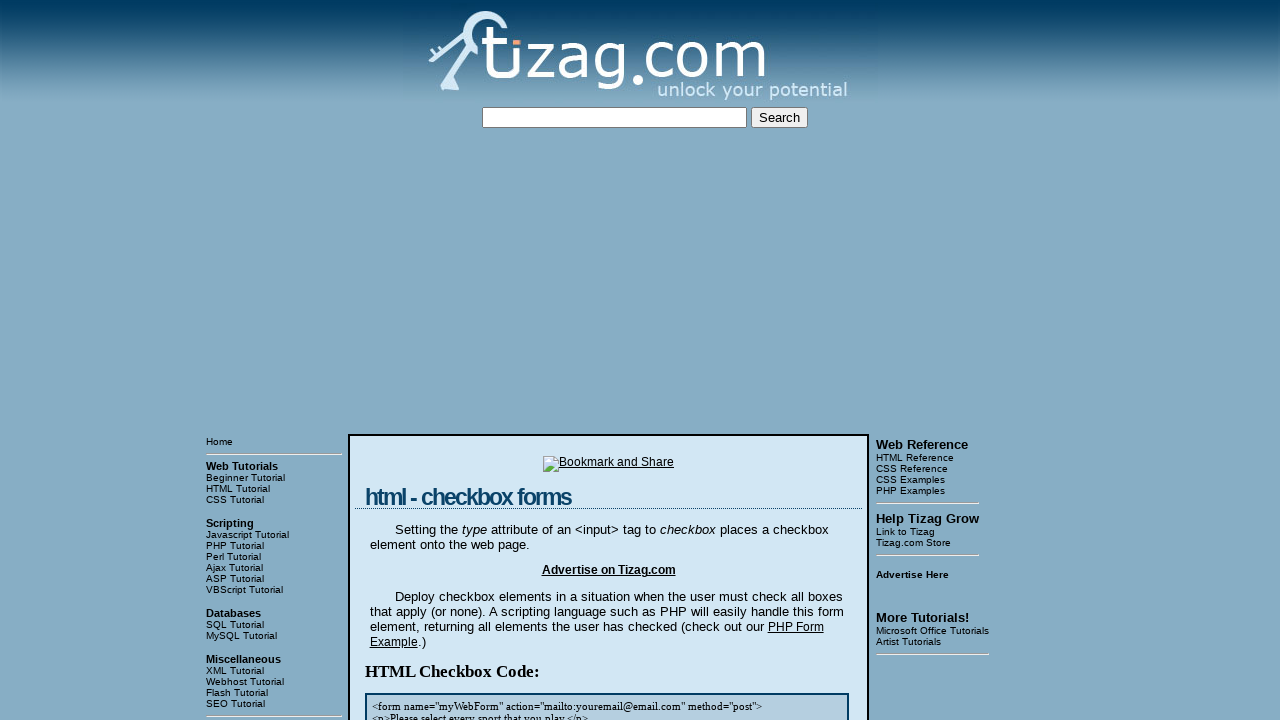

Waited for sports checkboxes to be present on the page
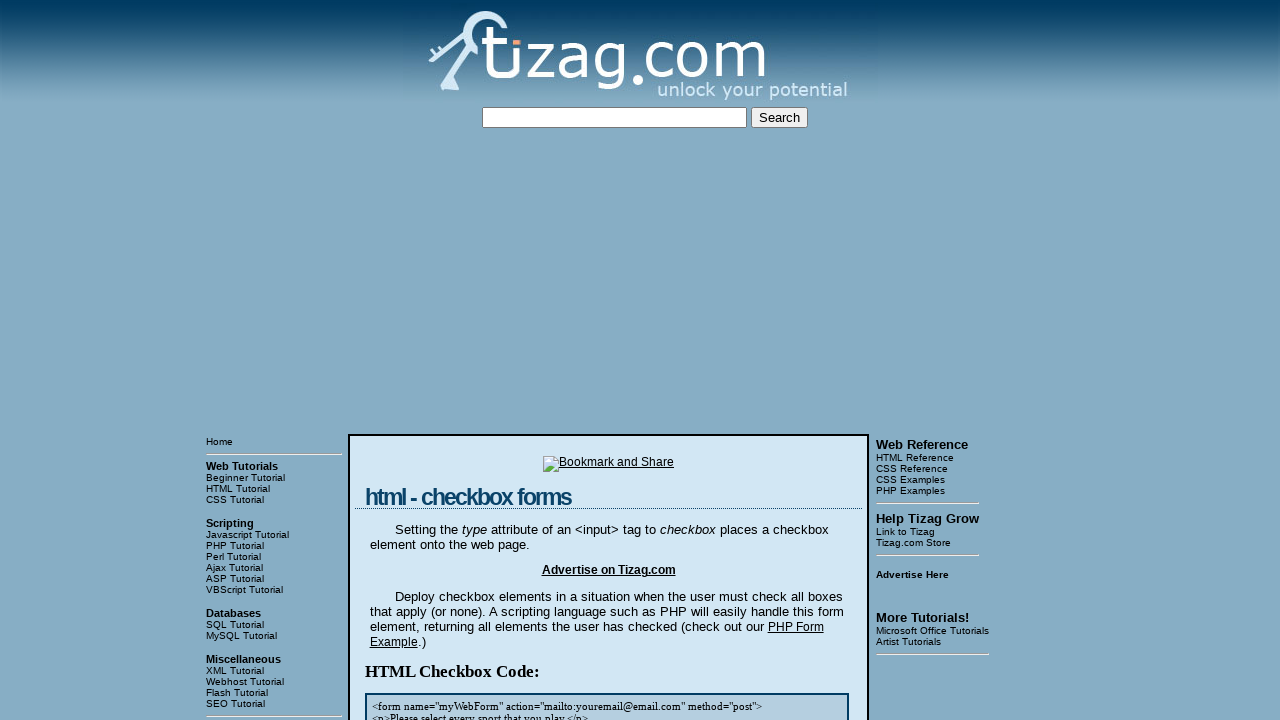

Located all sports checkboxes
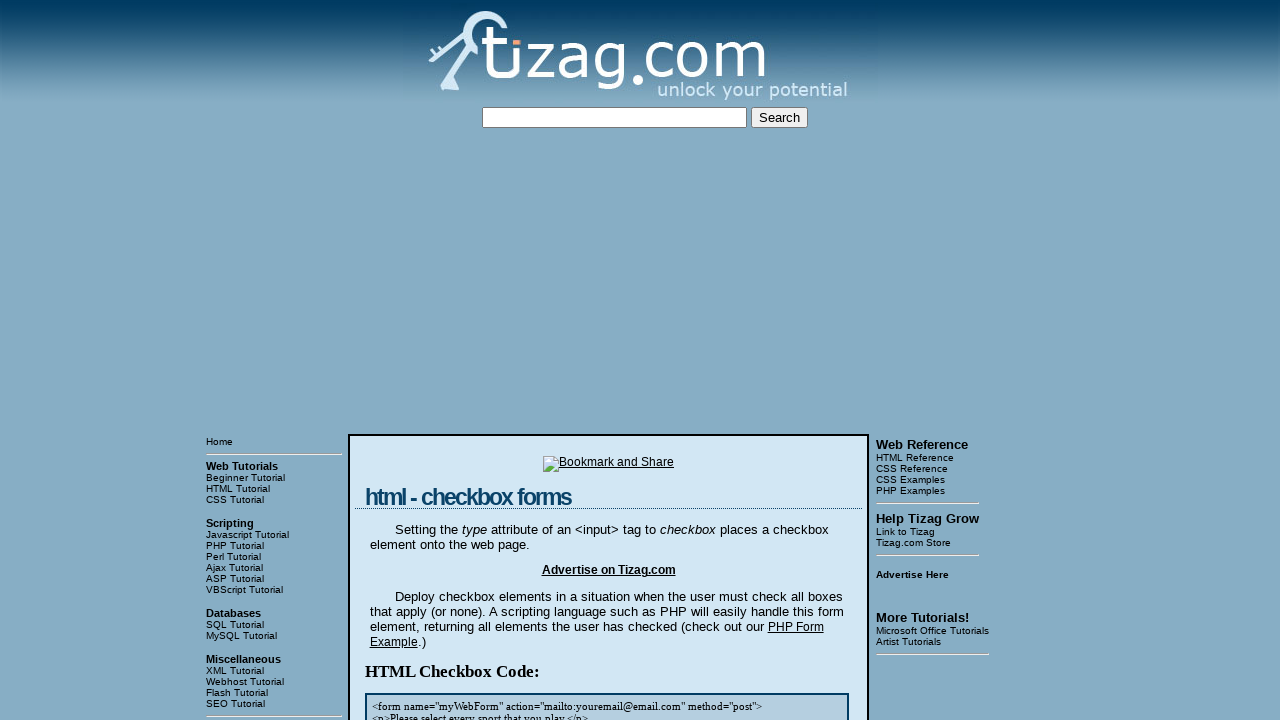

Found 8 sports checkboxes to select
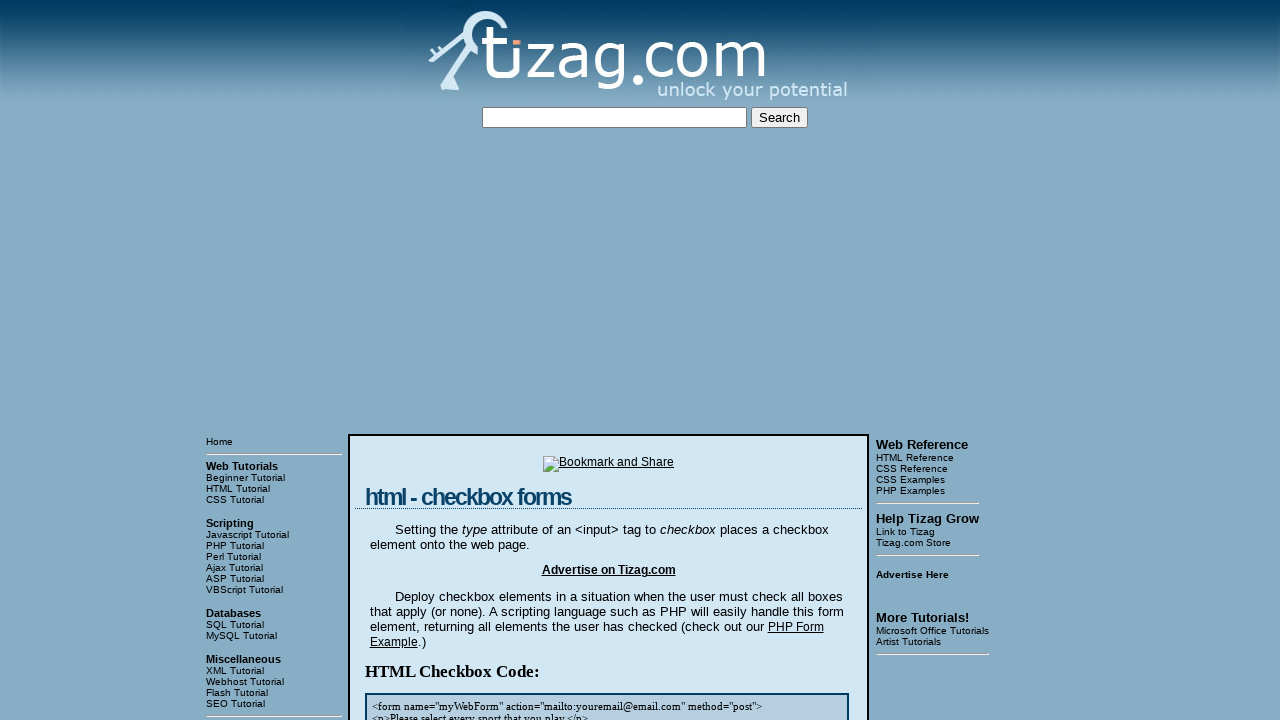

Clicked sports checkbox 1 of 8 at (422, 360) on input[name='sports'] >> nth=0
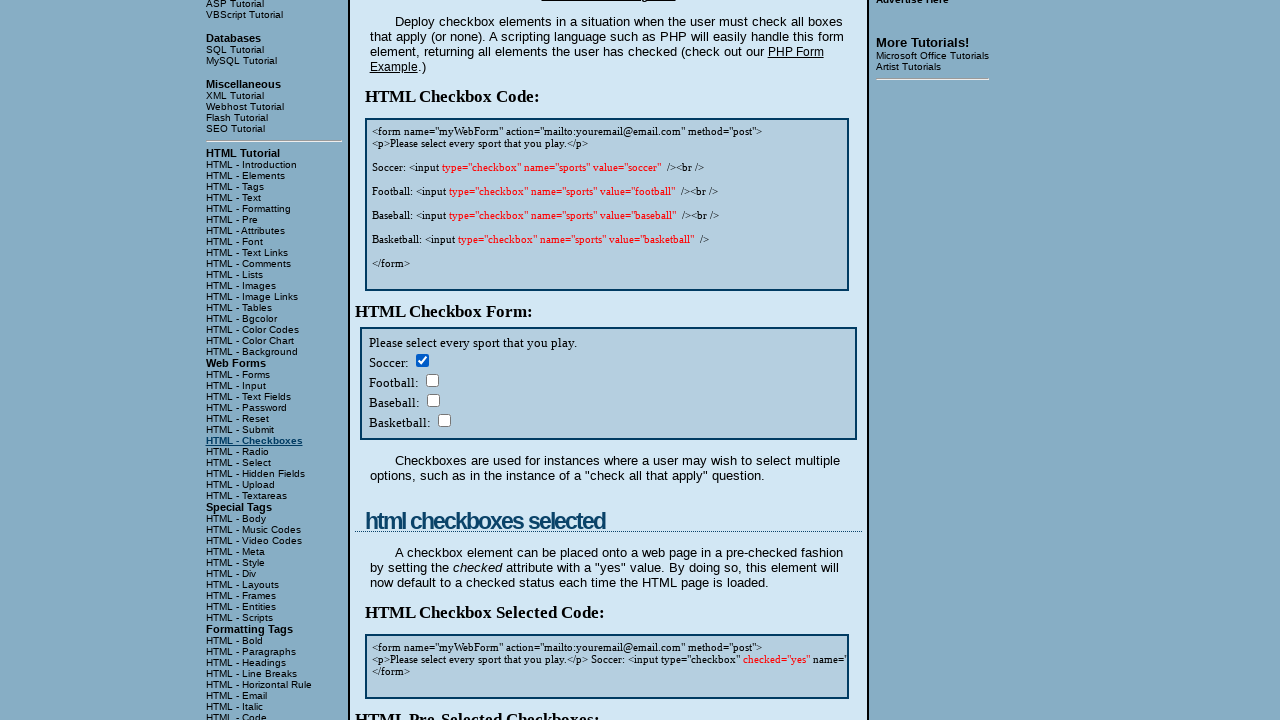

Clicked sports checkbox 2 of 8 at (432, 380) on input[name='sports'] >> nth=1
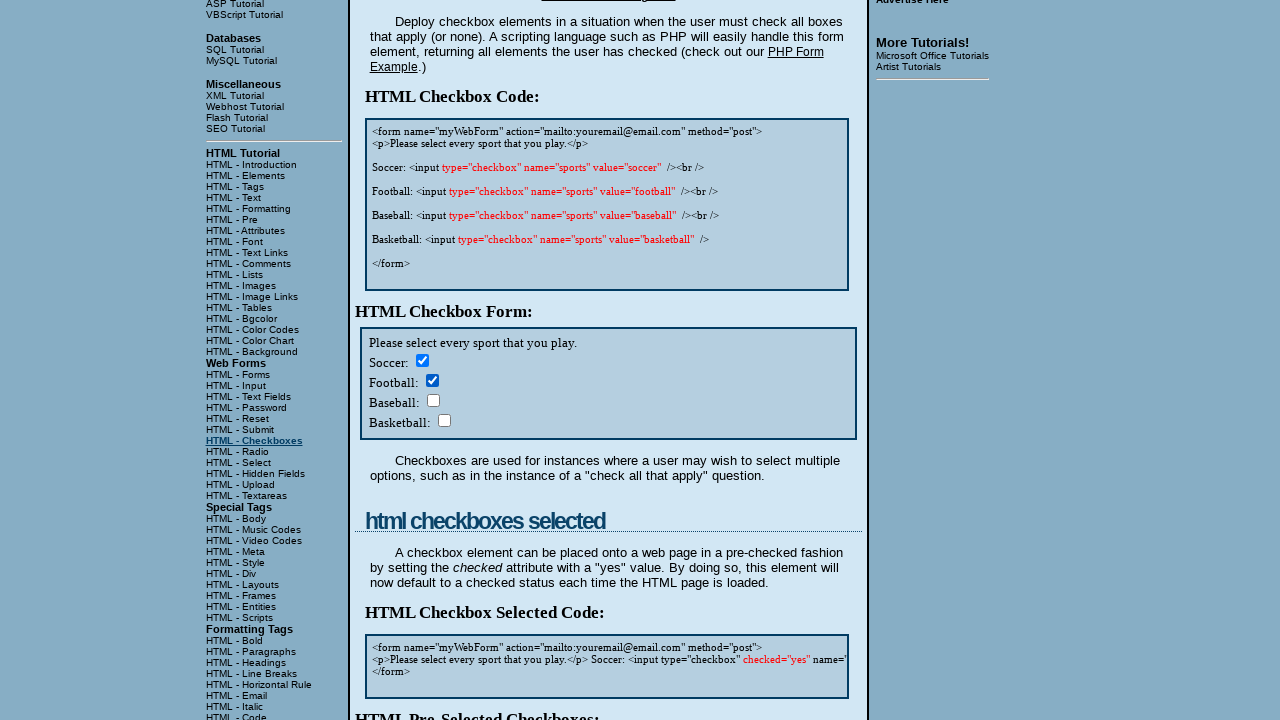

Clicked sports checkbox 3 of 8 at (433, 400) on input[name='sports'] >> nth=2
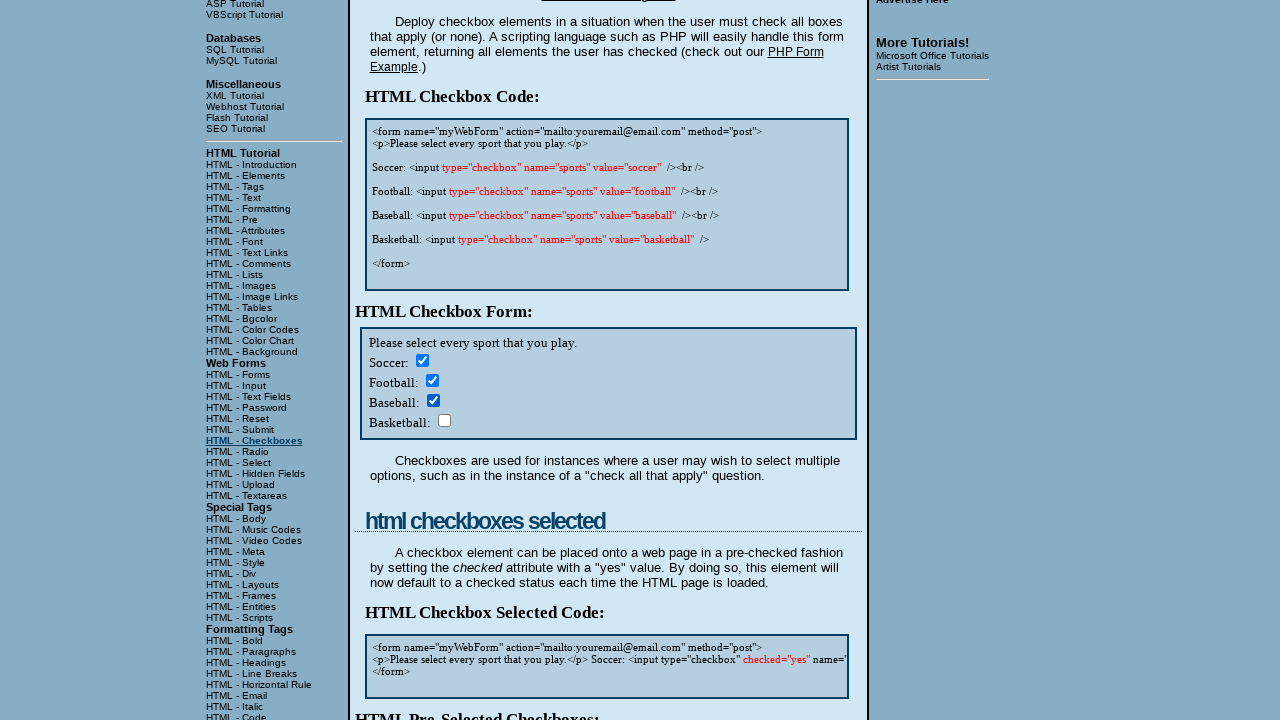

Clicked sports checkbox 4 of 8 at (444, 420) on input[name='sports'] >> nth=3
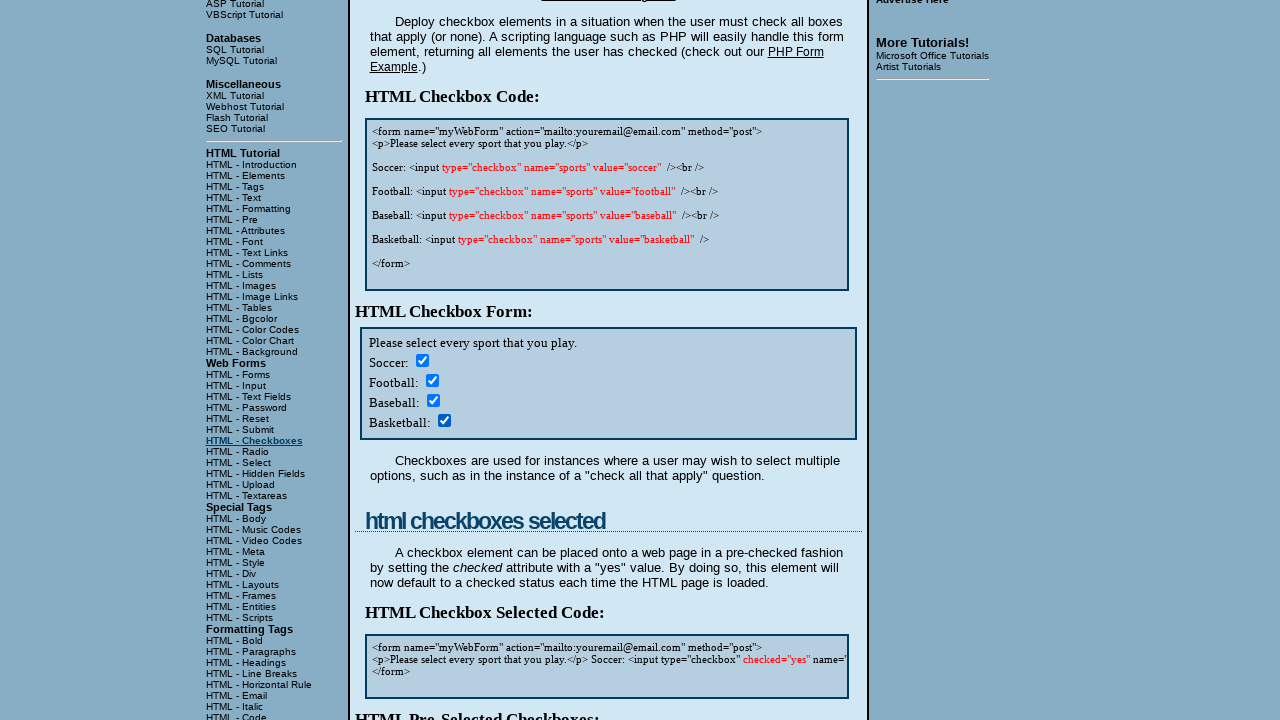

Clicked sports checkbox 5 of 8 at (422, 360) on input[name='sports'] >> nth=4
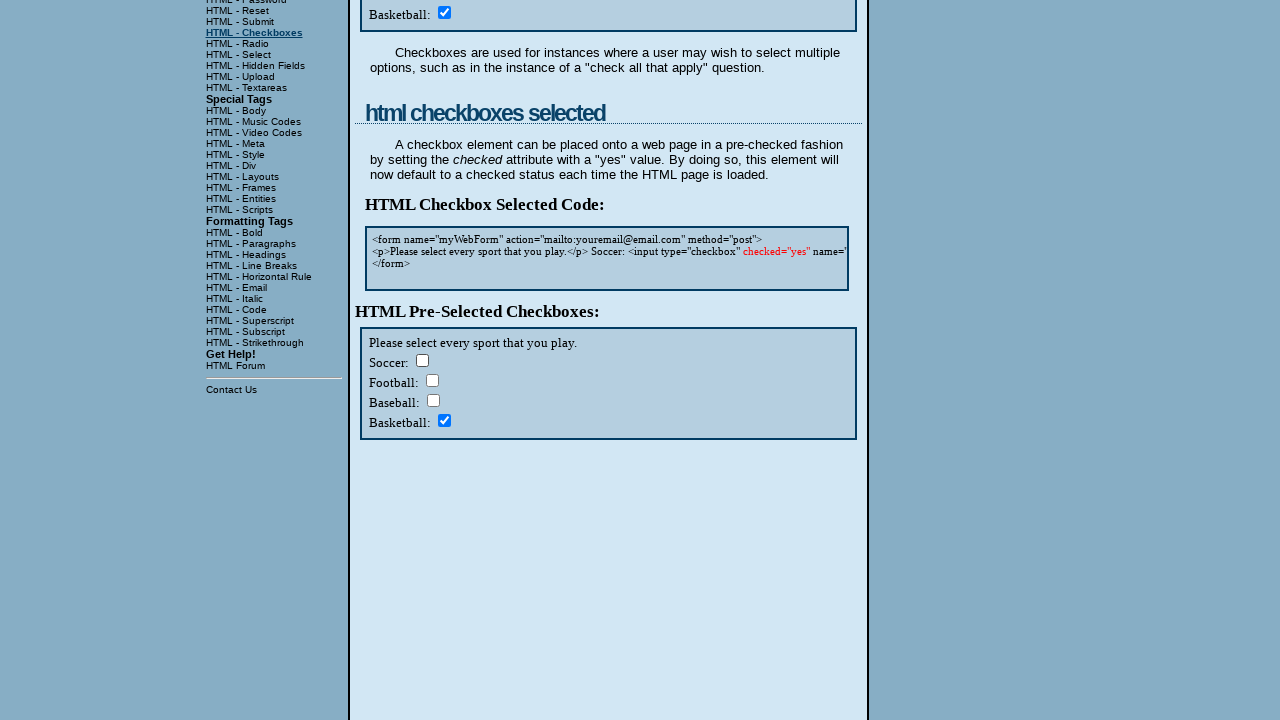

Clicked sports checkbox 6 of 8 at (432, 380) on input[name='sports'] >> nth=5
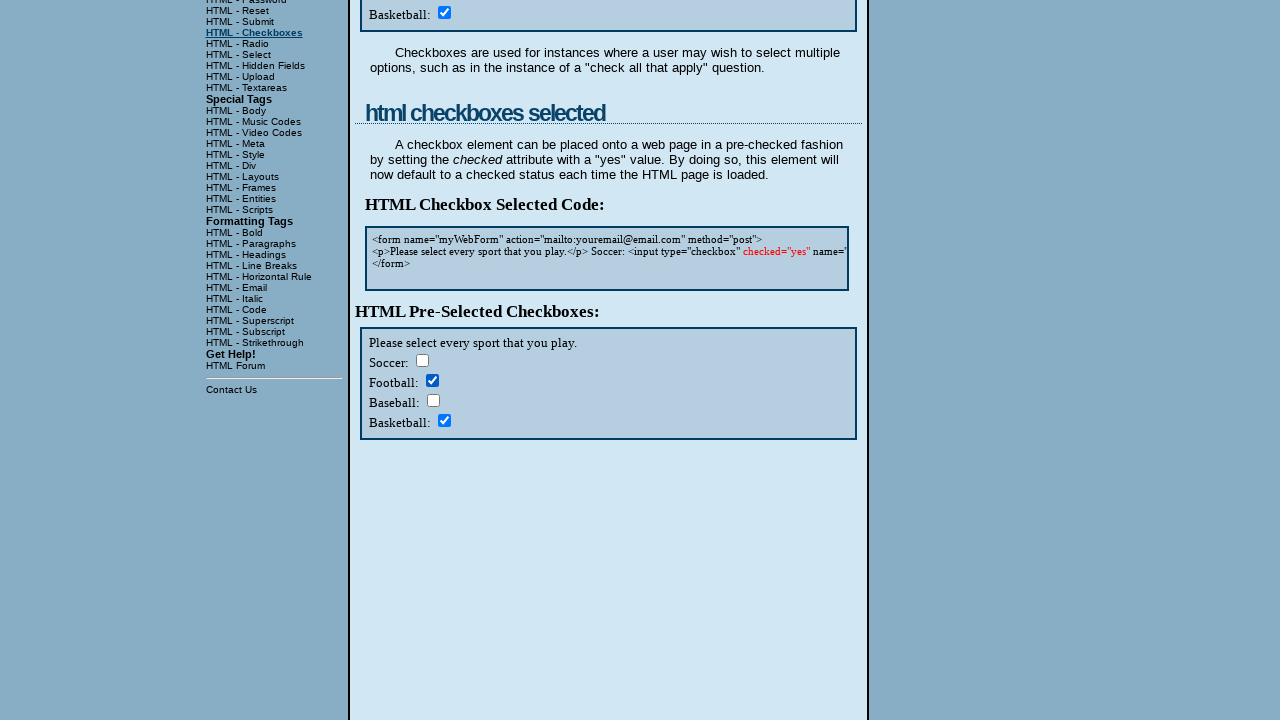

Clicked sports checkbox 7 of 8 at (433, 400) on input[name='sports'] >> nth=6
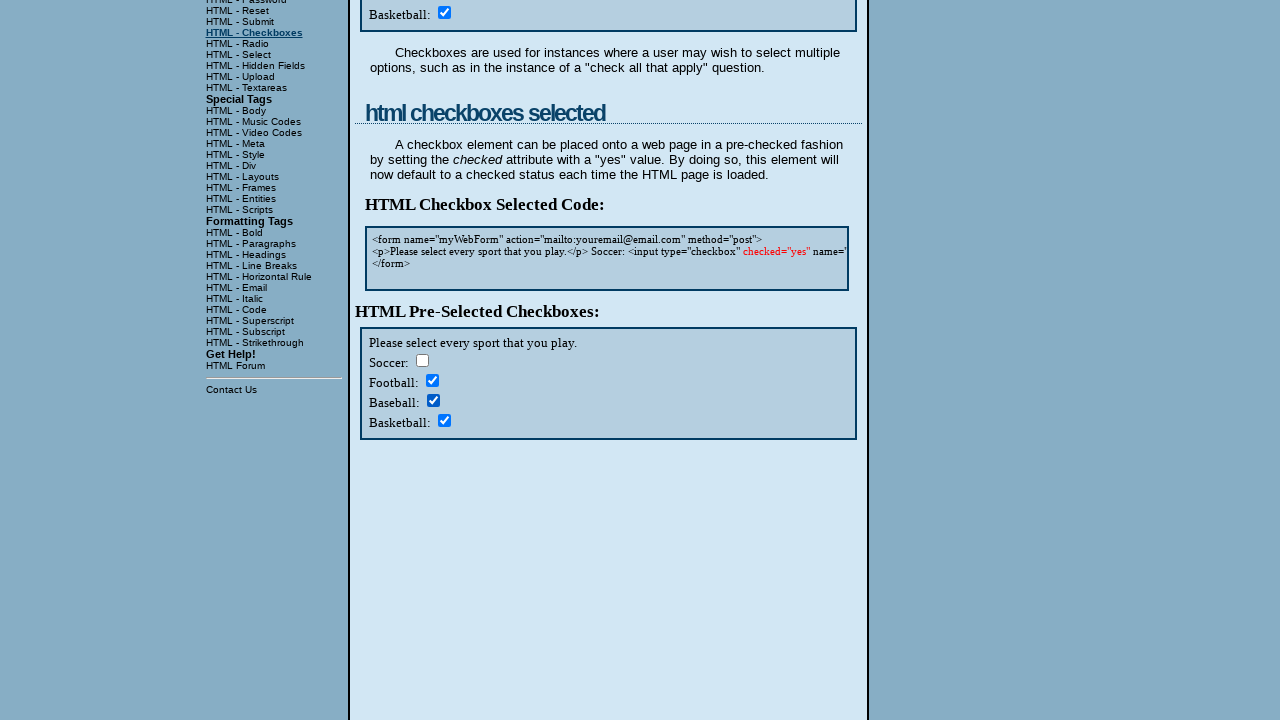

Clicked sports checkbox 8 of 8 at (444, 420) on input[name='sports'] >> nth=7
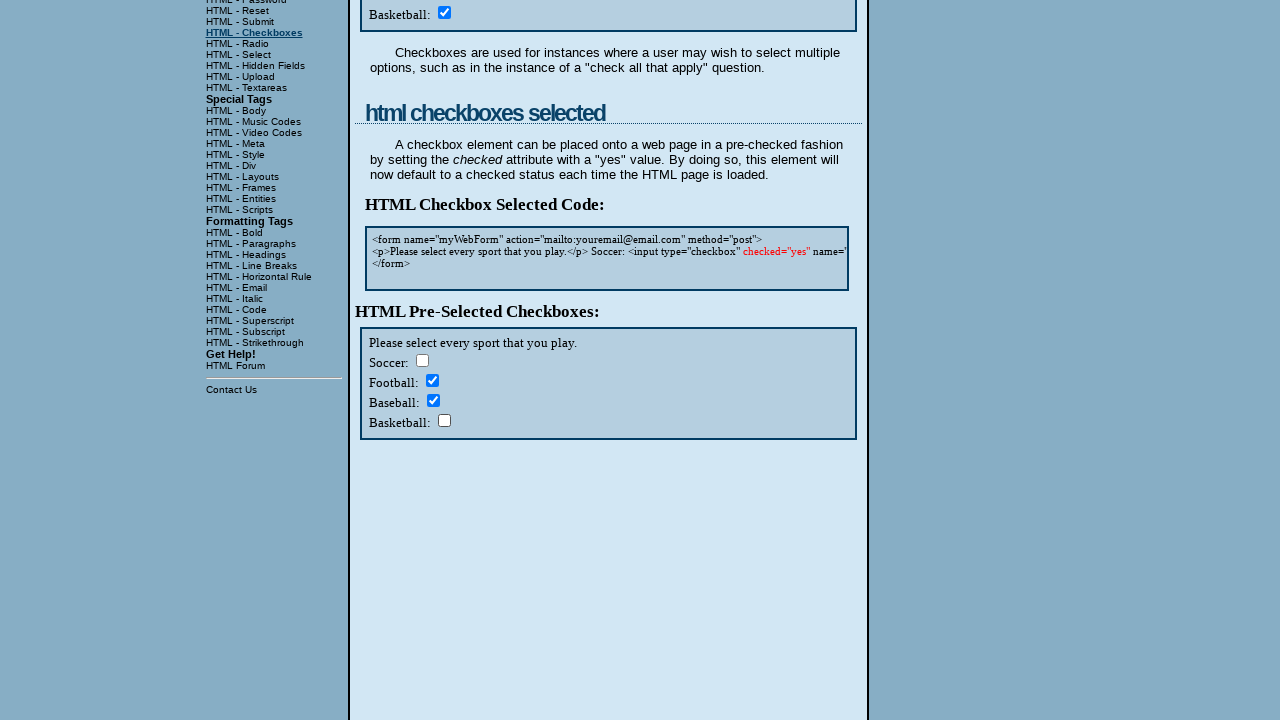

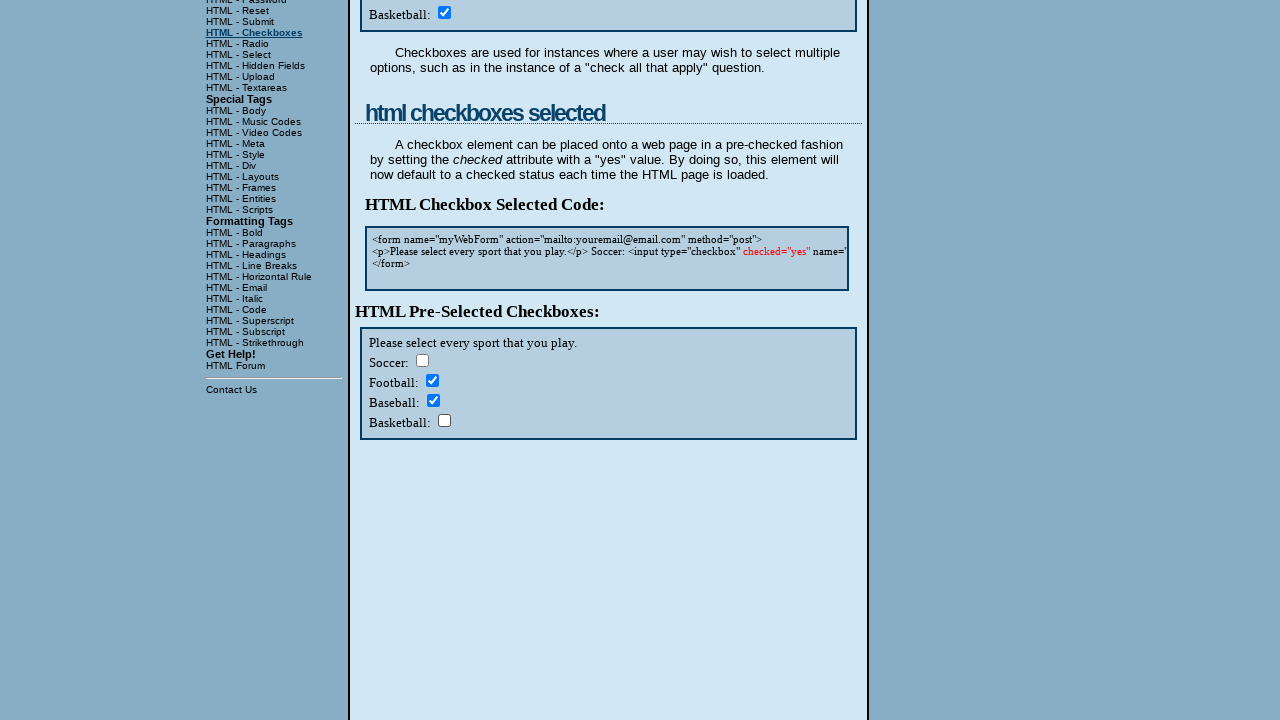